Navigates to OrangeHRM trial page and extracts footer links to verify they are present on the page

Starting URL: https://www.orangehrm.com/orangehrm-30-day-trial/

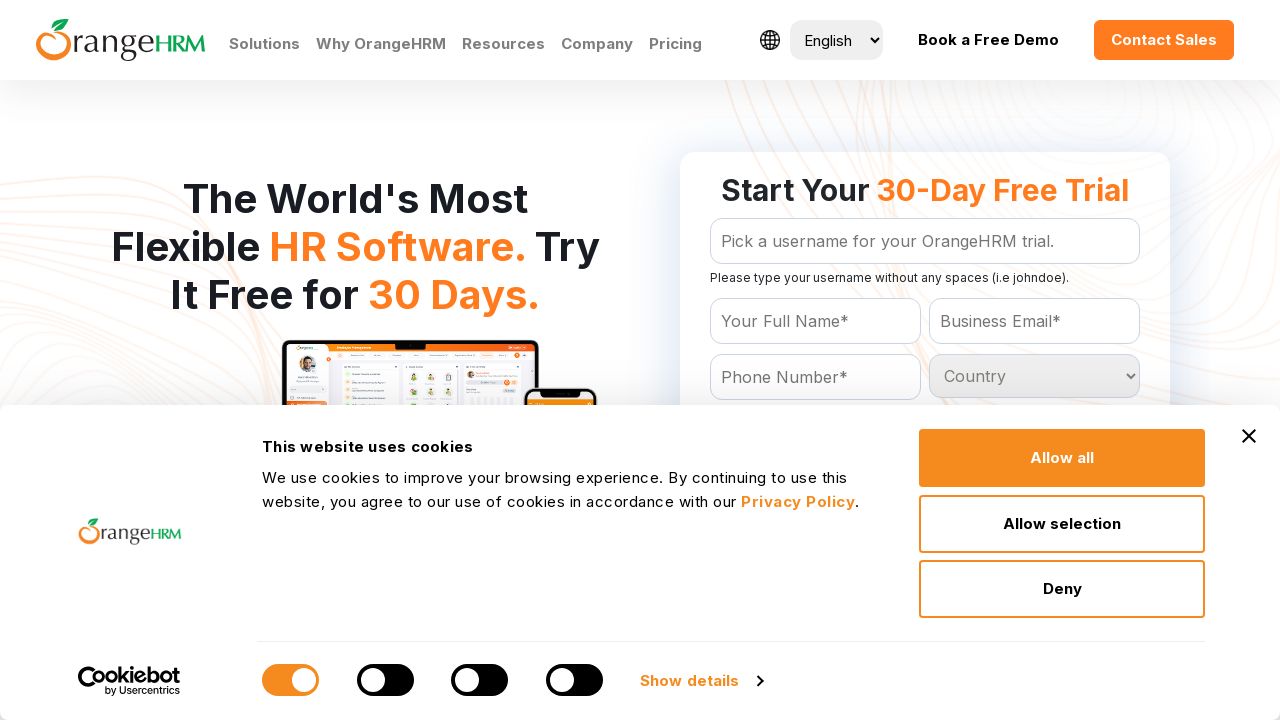

Navigated to OrangeHRM 30-day trial page
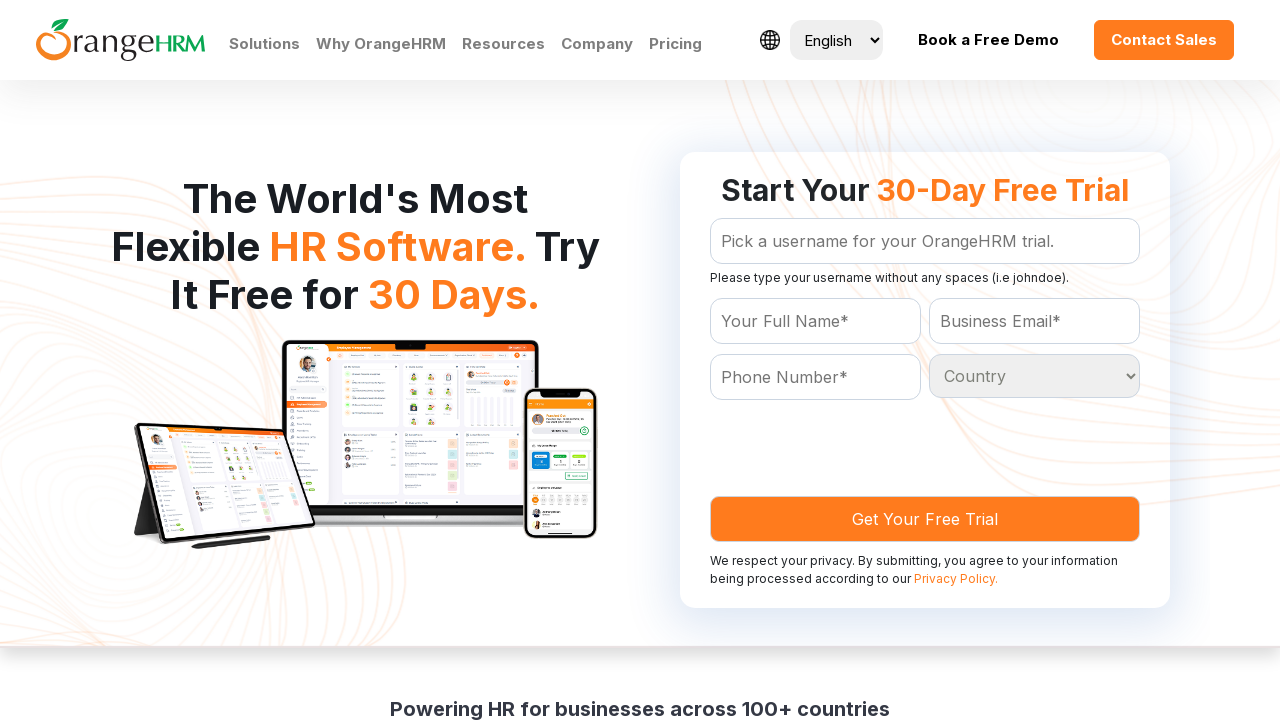

Footer links selector loaded and ready
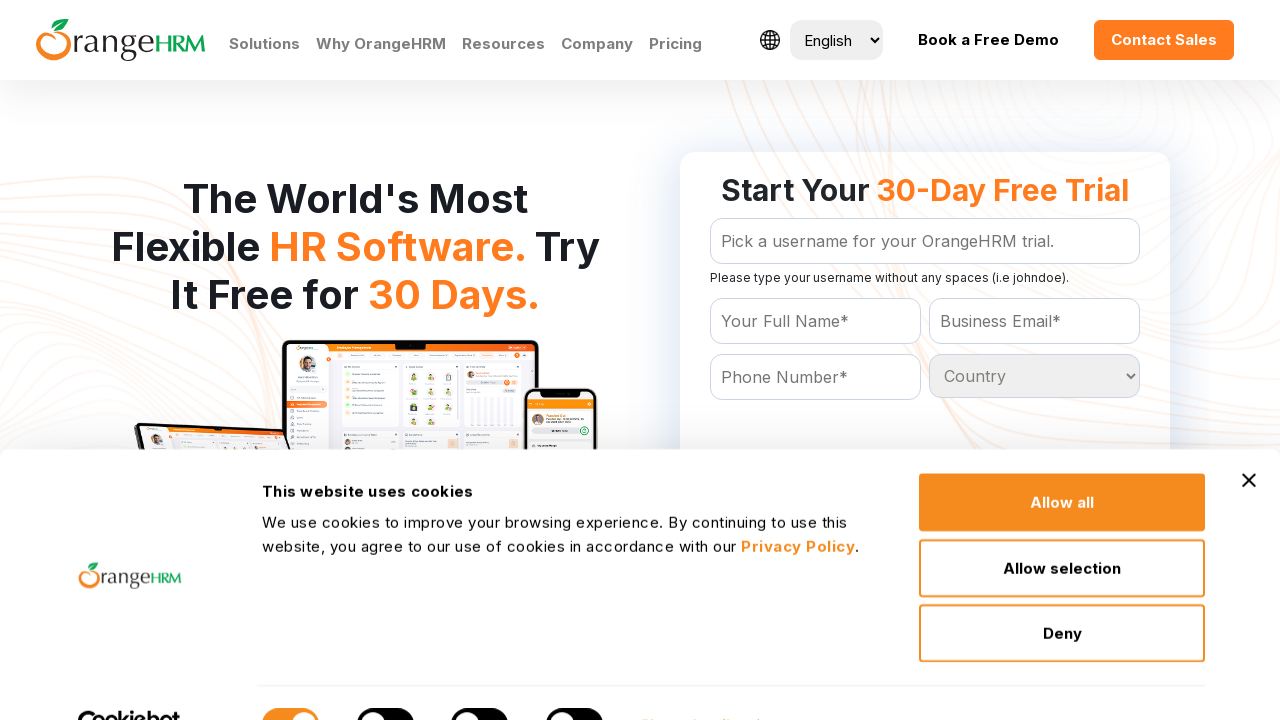

Extracted 10 footer links from page
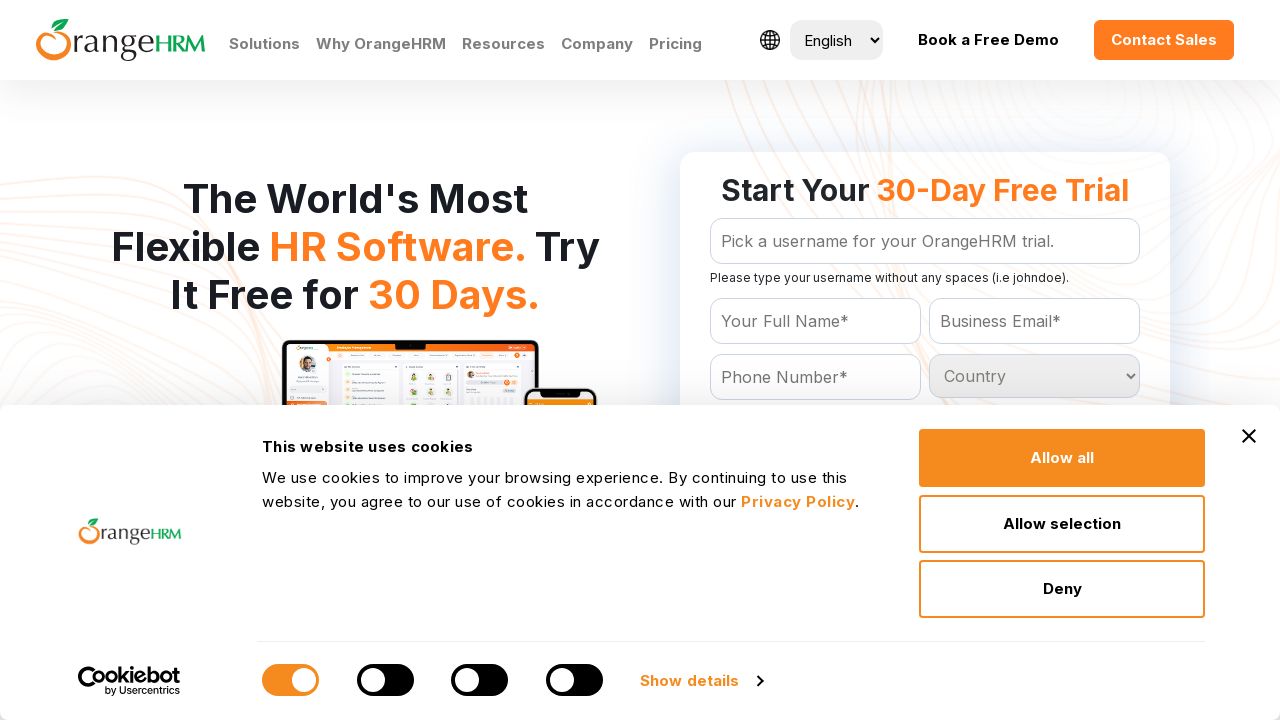

Verified footer link is visible
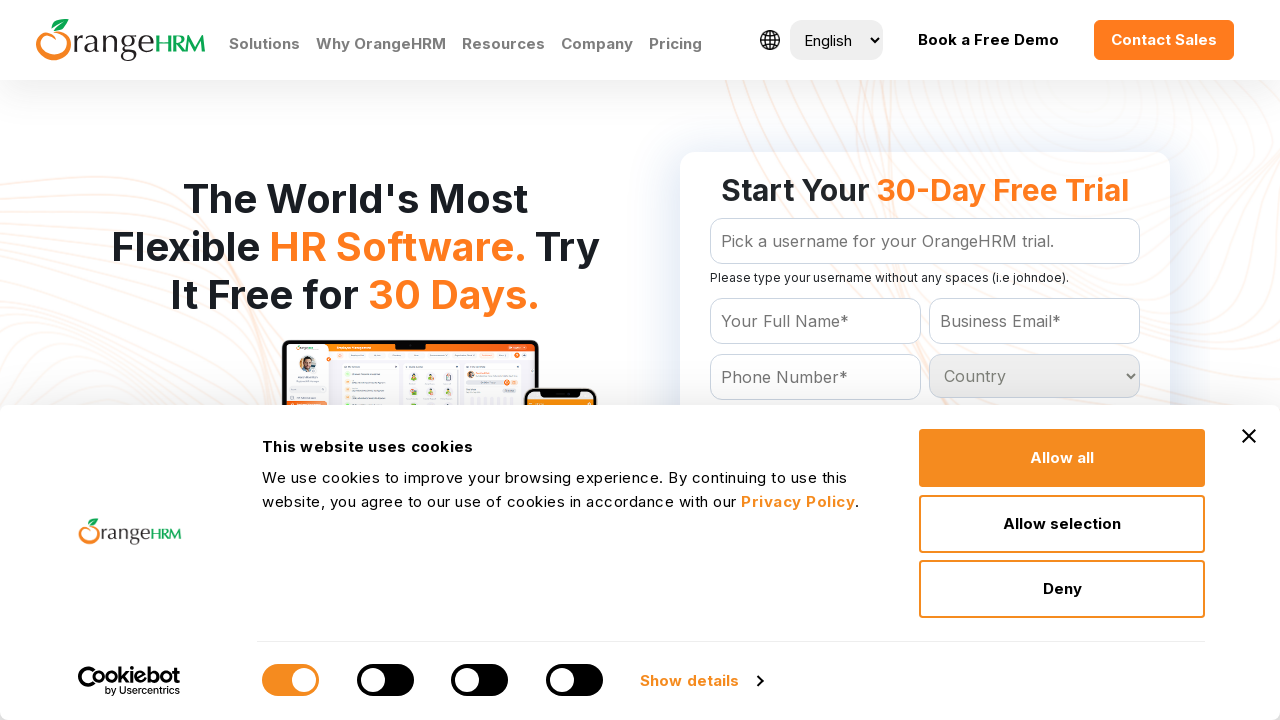

Verified footer link is visible
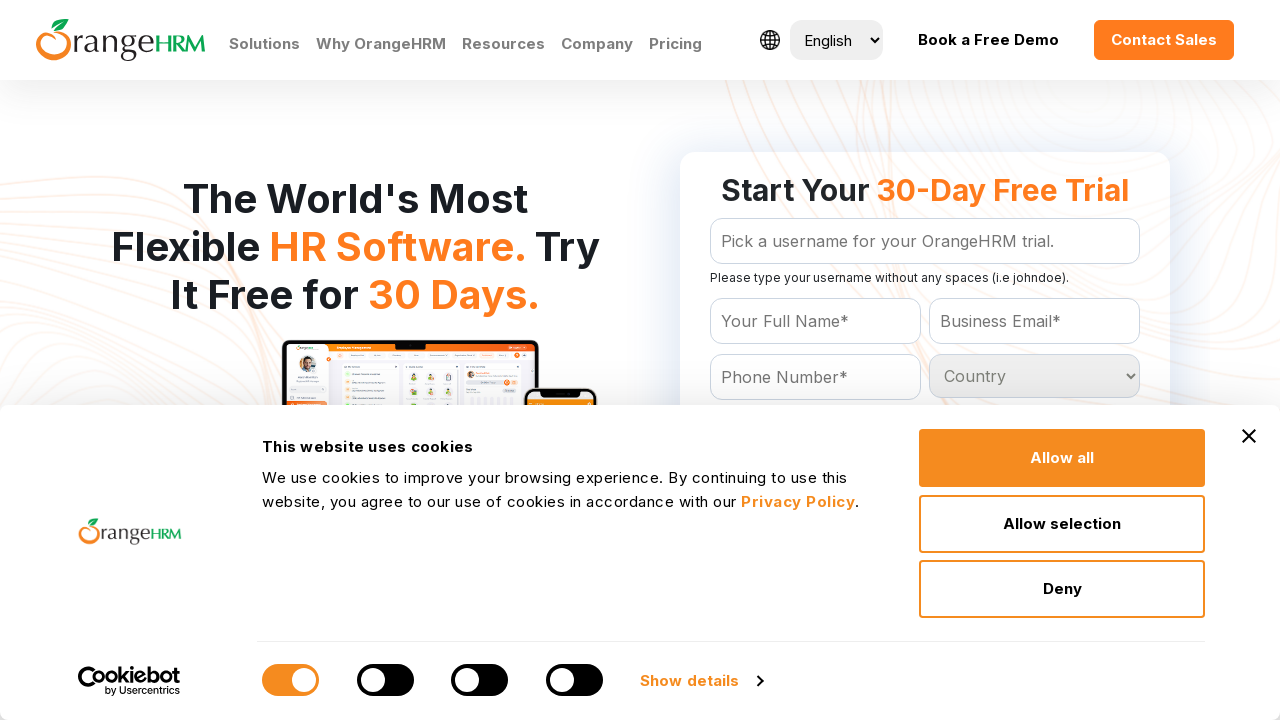

Verified footer link is visible
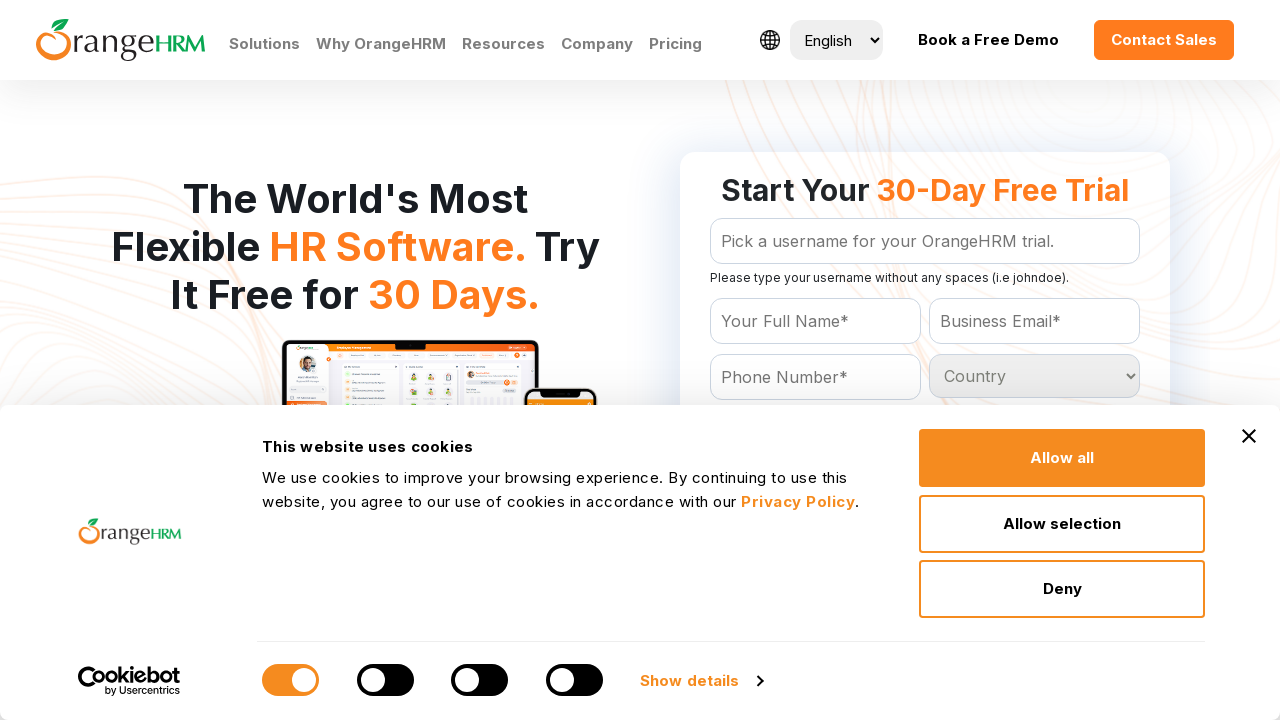

Verified footer link is visible
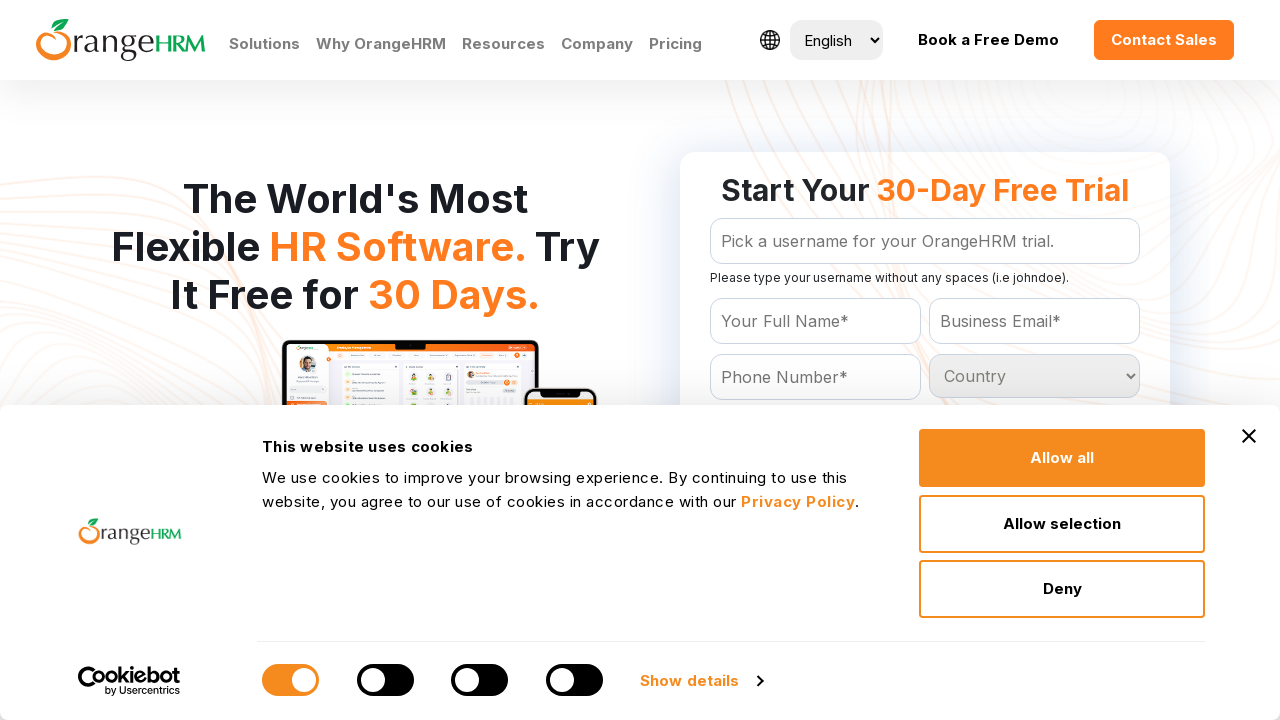

Verified footer link is visible
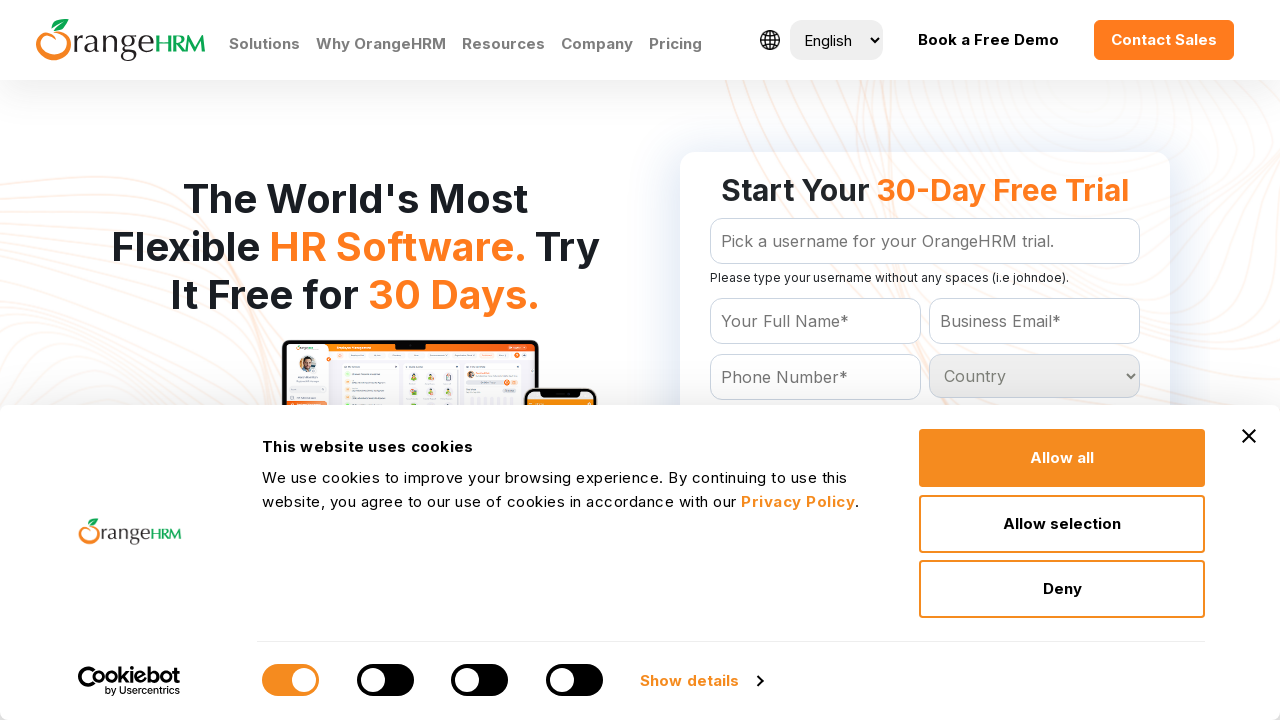

Verified footer link is visible
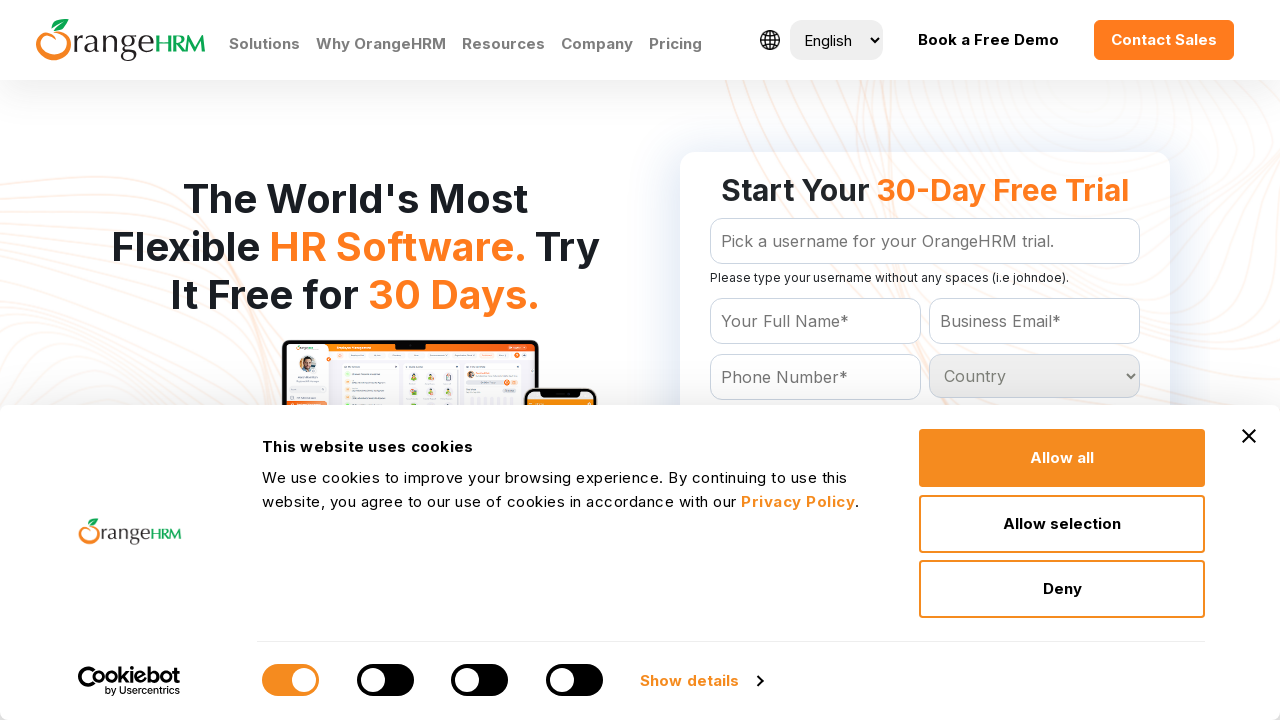

Verified footer link is visible
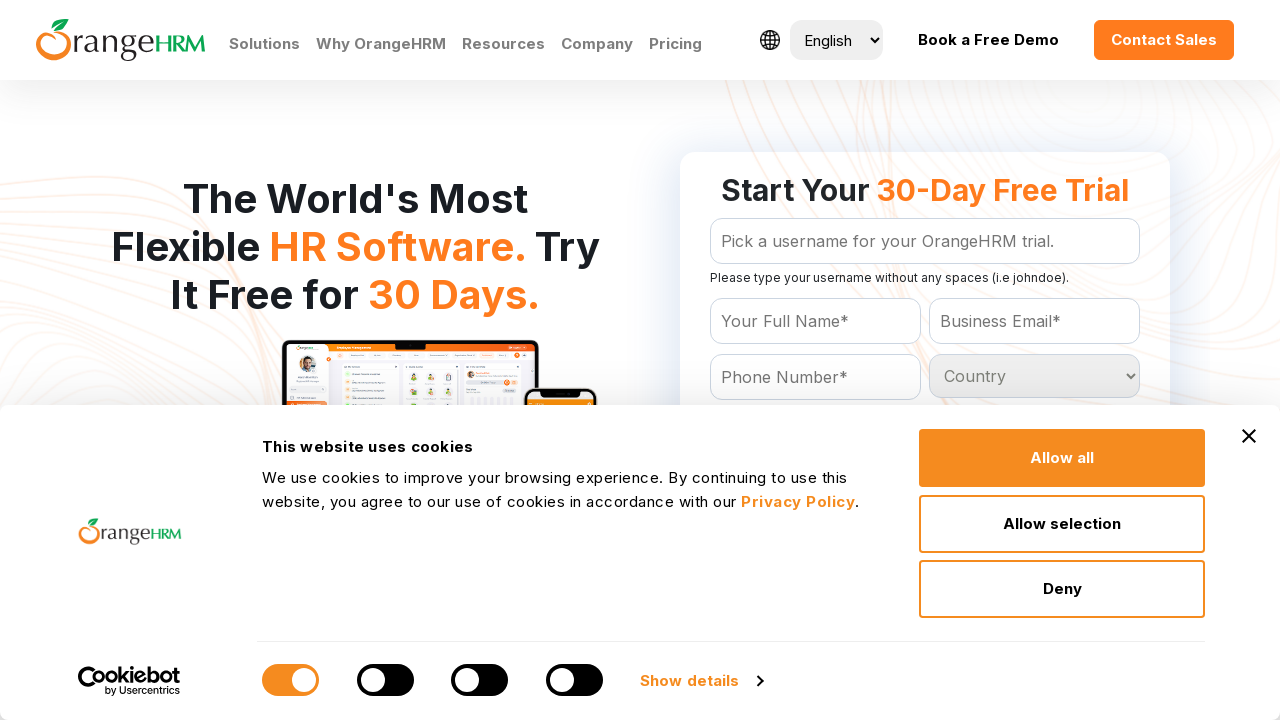

Verified footer link is visible
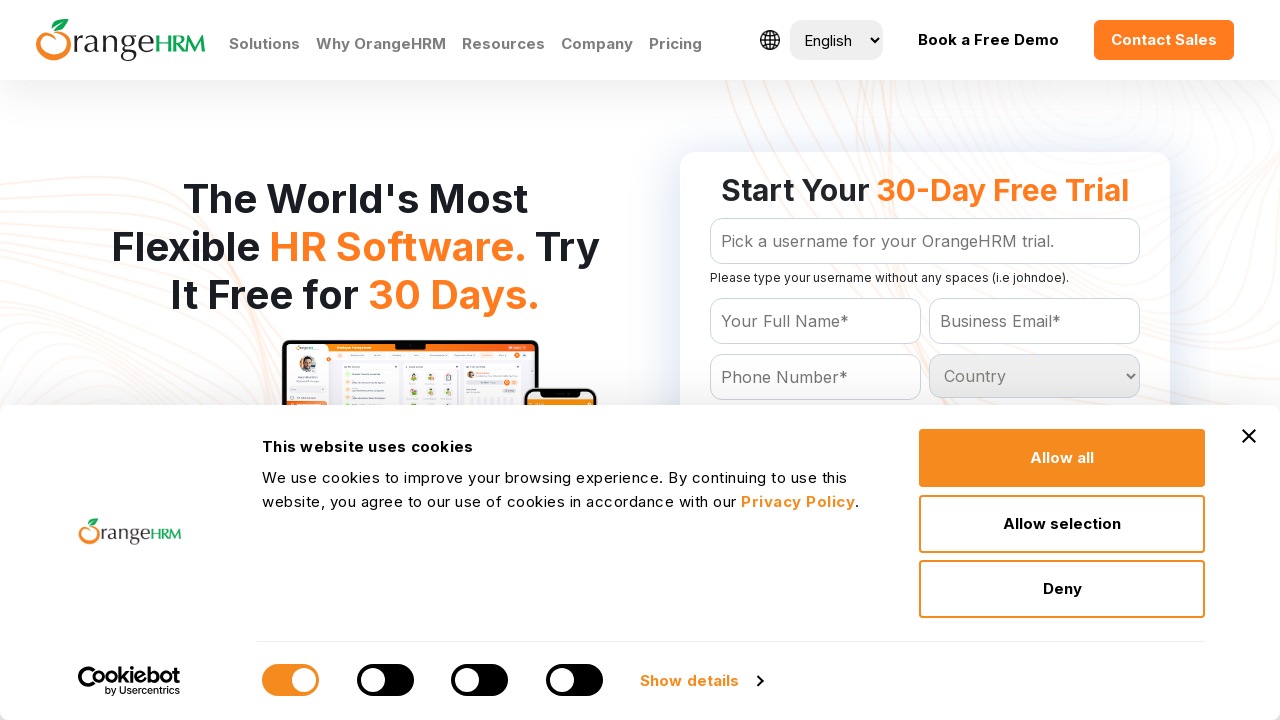

Verified footer link is visible
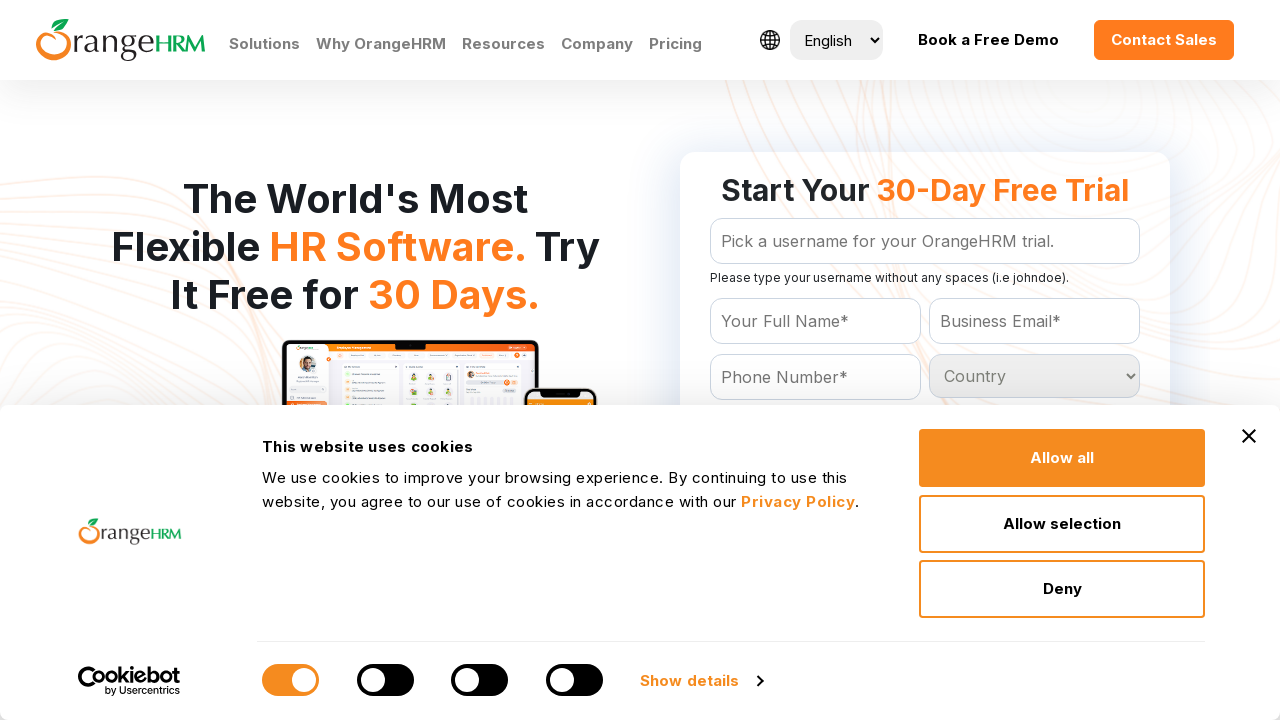

Verified footer link is visible
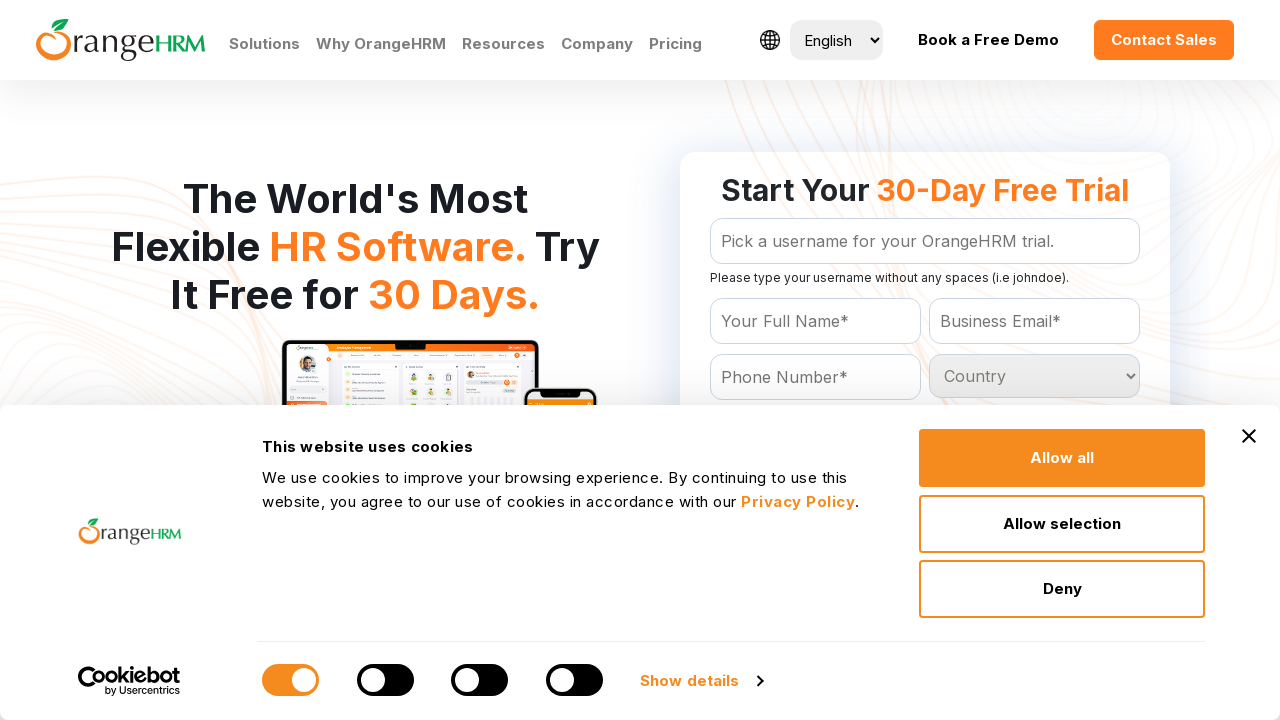

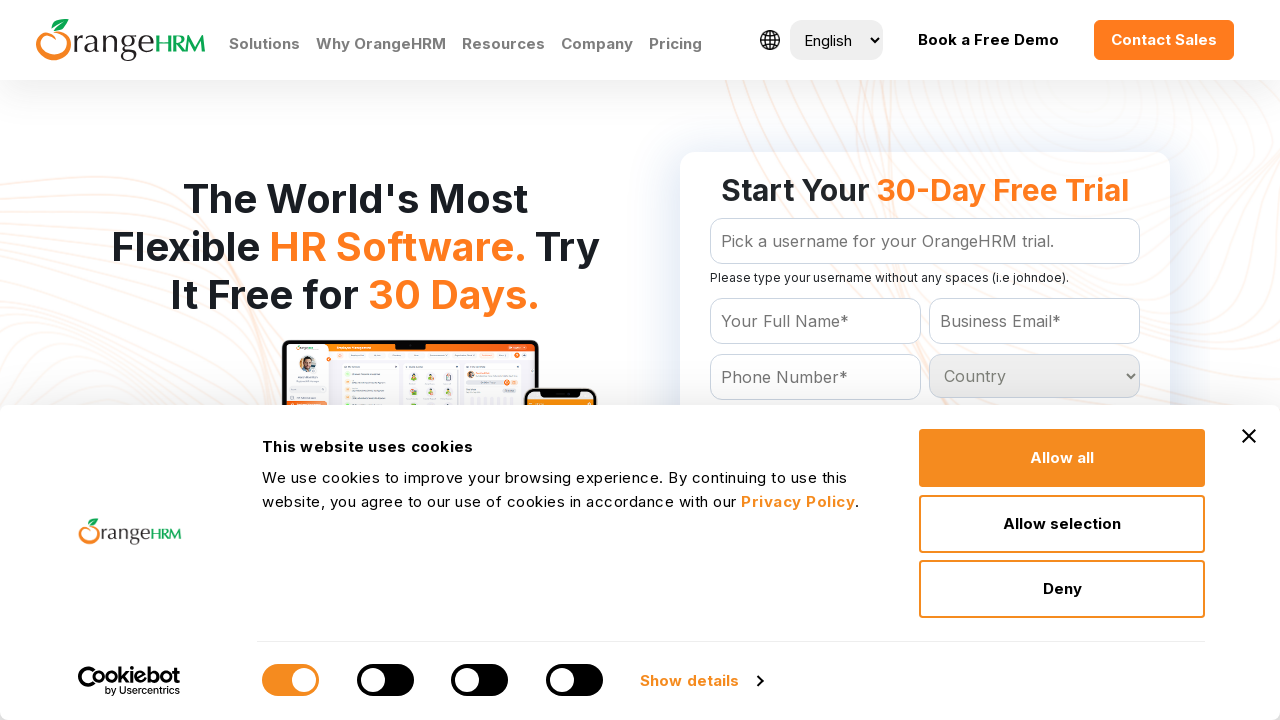